Tests working with multiple browser windows by clicking a link that opens a new window, then switching between windows and verifying the page titles.

Starting URL: http://the-internet.herokuapp.com/windows

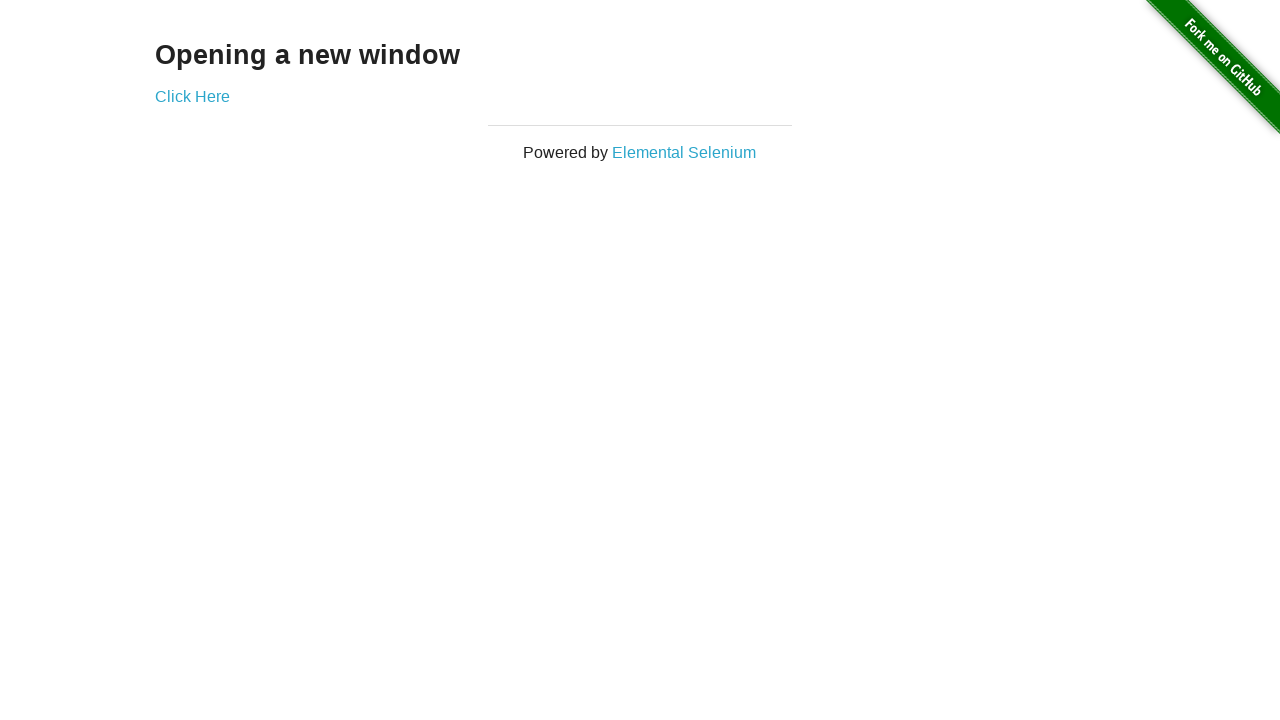

Clicked link to open new window at (192, 96) on .example a
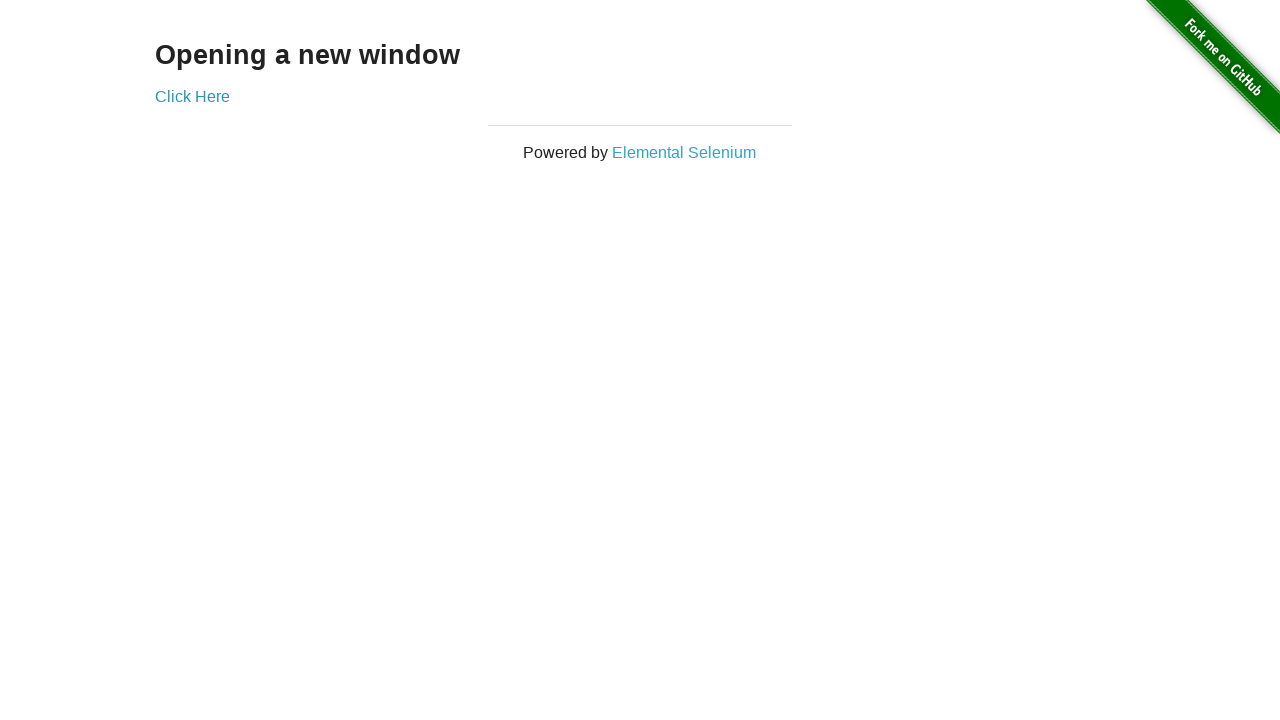

New window page object obtained
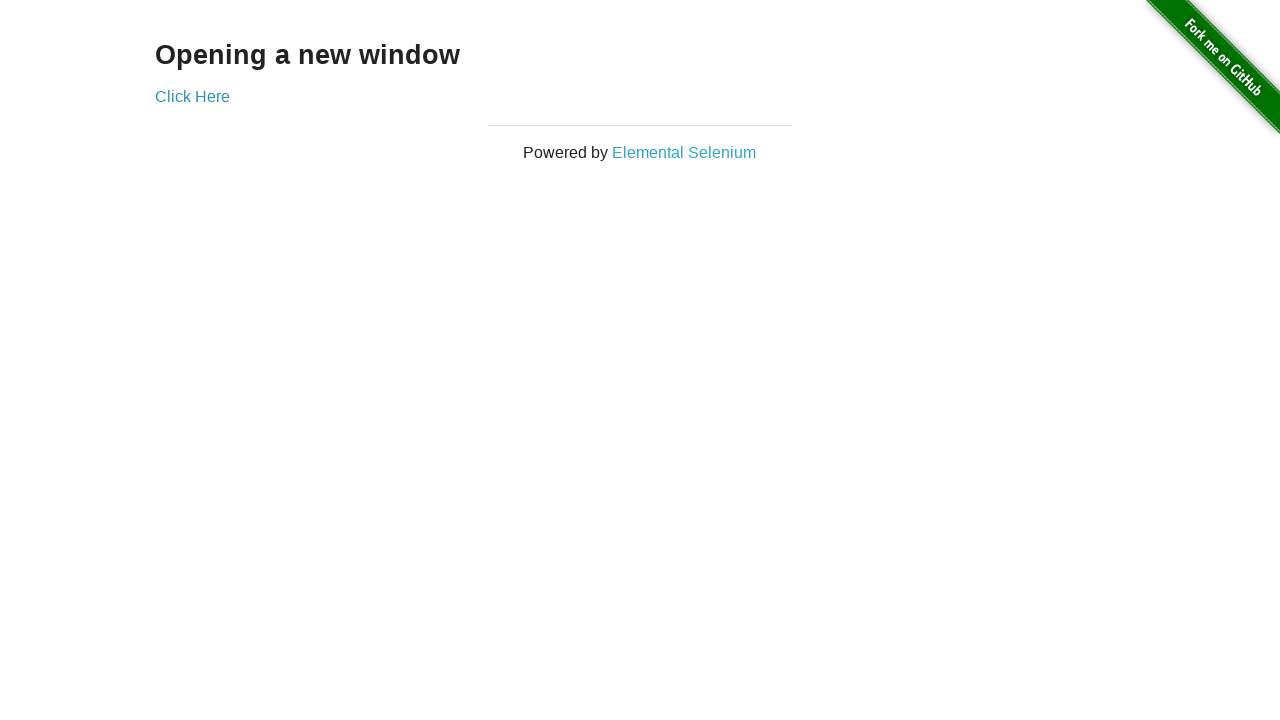

Verified original window title is not 'New Window'
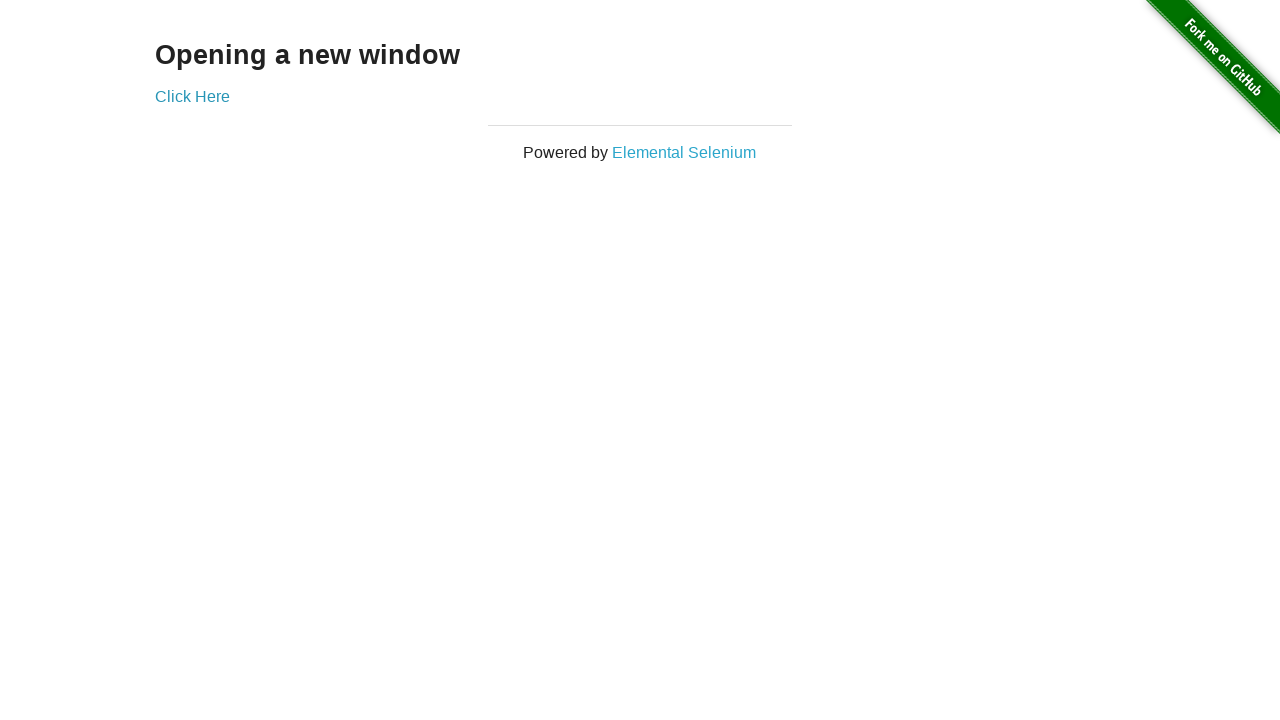

Waited for new window page to load
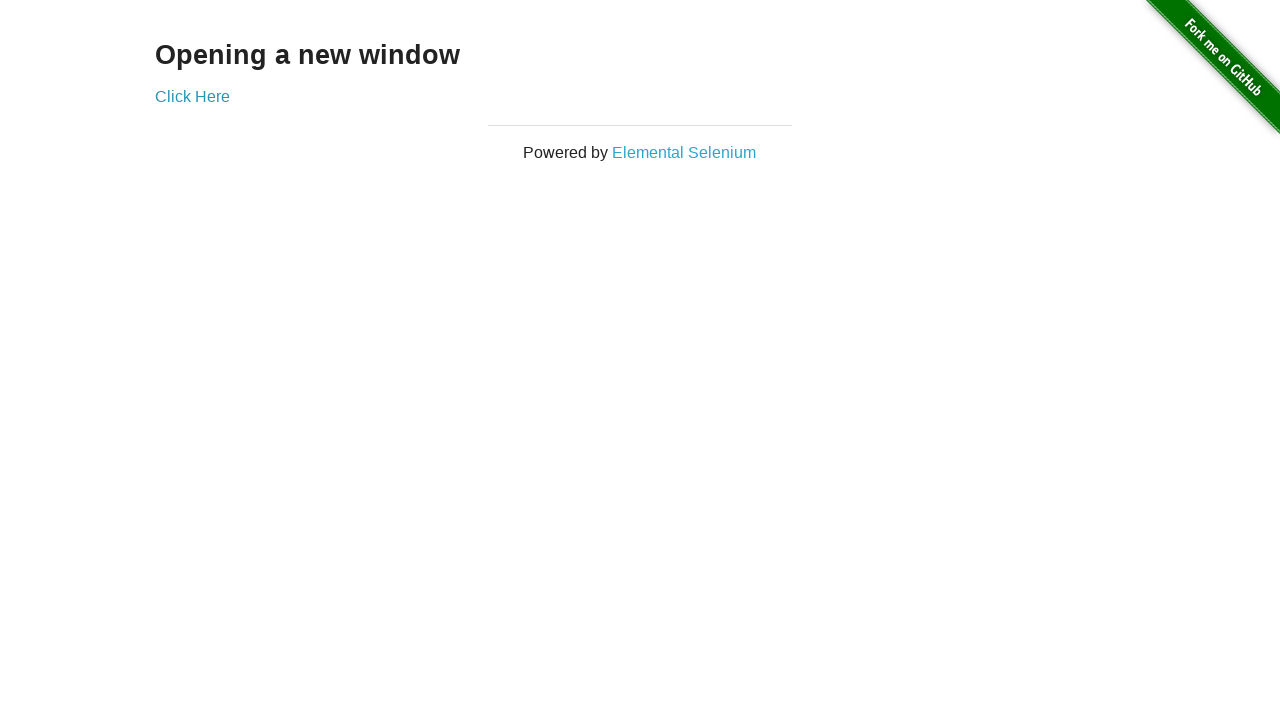

Verified new window title is 'New Window'
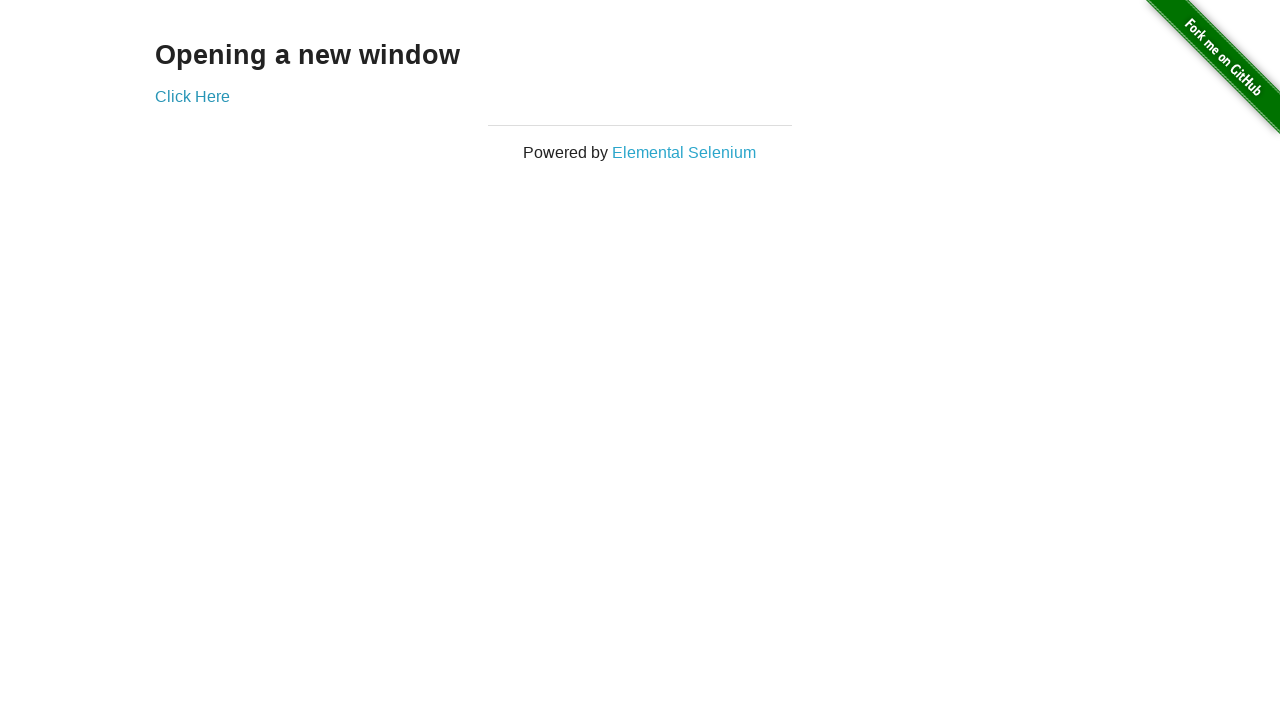

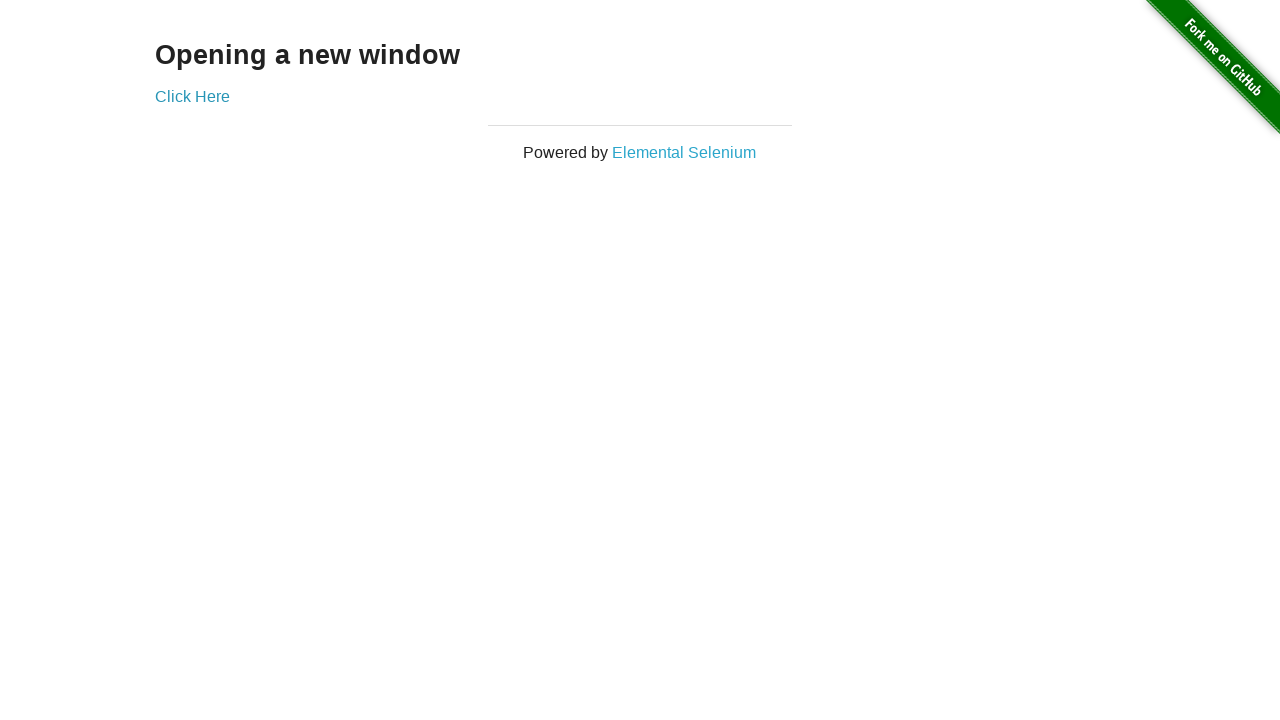